Tests multiple window handling by clicking a link that opens a new window, then switching between windows using window handle indices and verifying page titles.

Starting URL: http://the-internet.herokuapp.com/windows

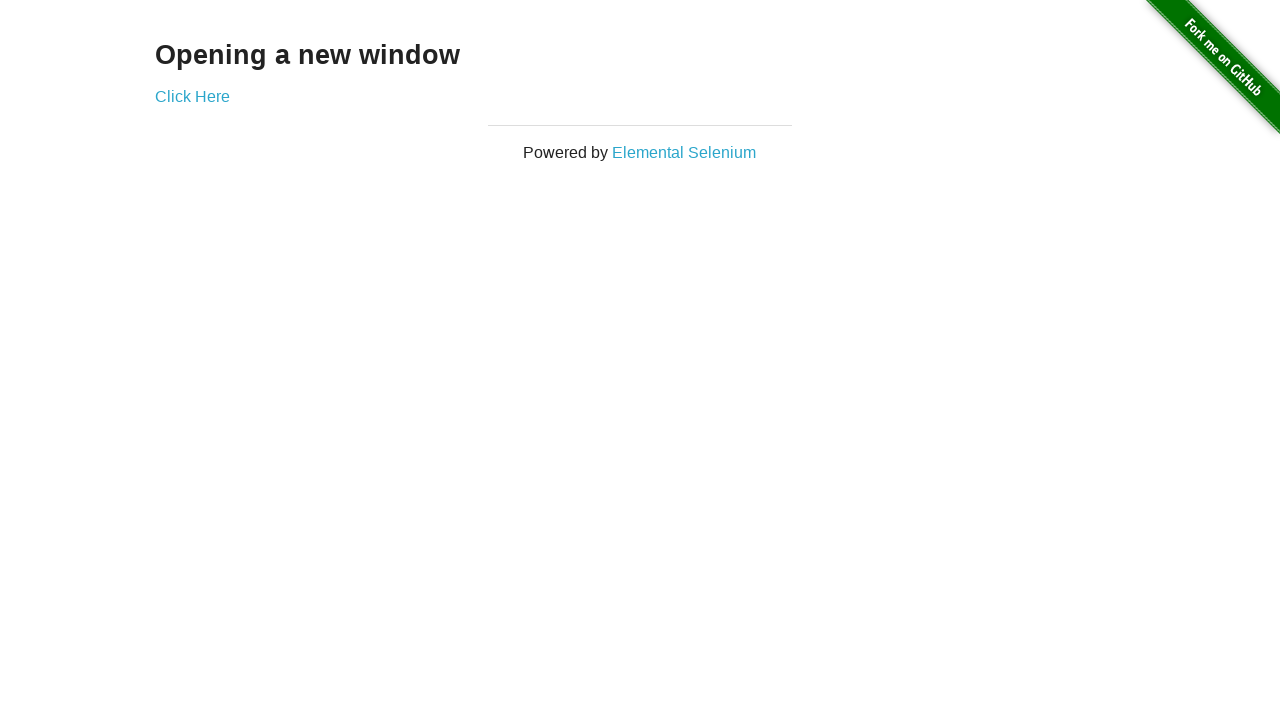

Clicked link to open new window at (192, 96) on .example a
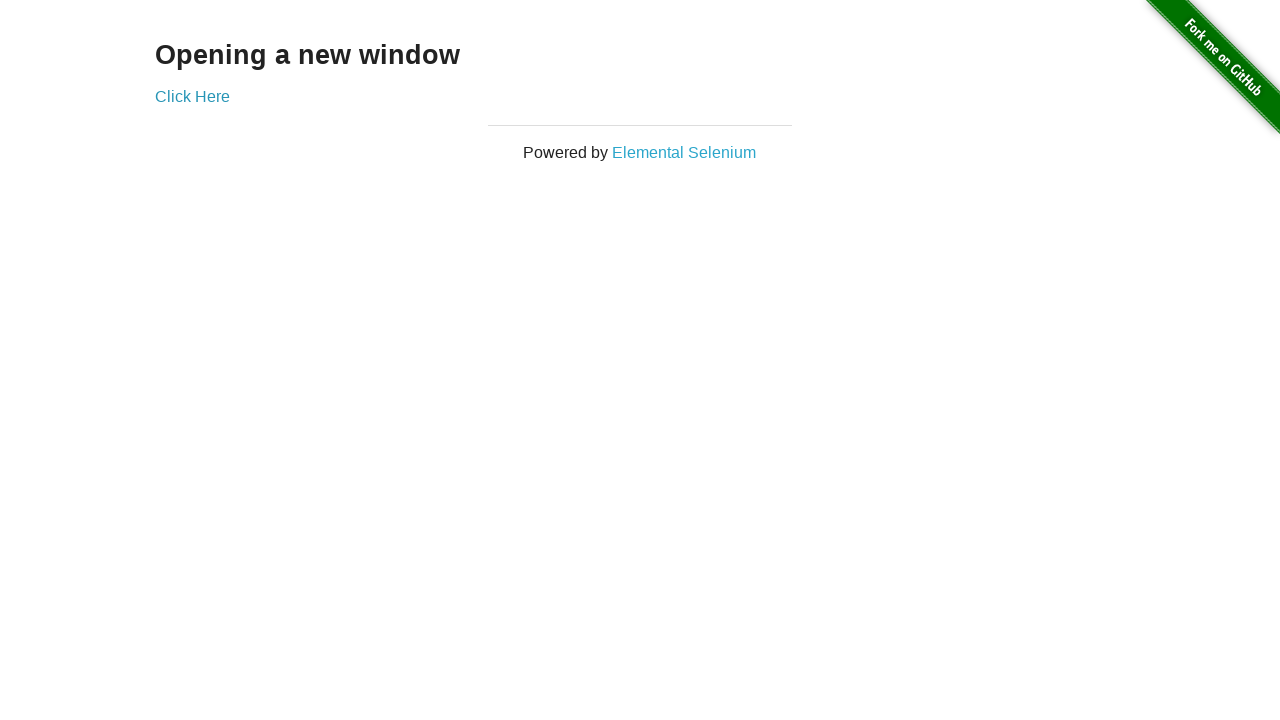

Verified original window title is not 'New Window'
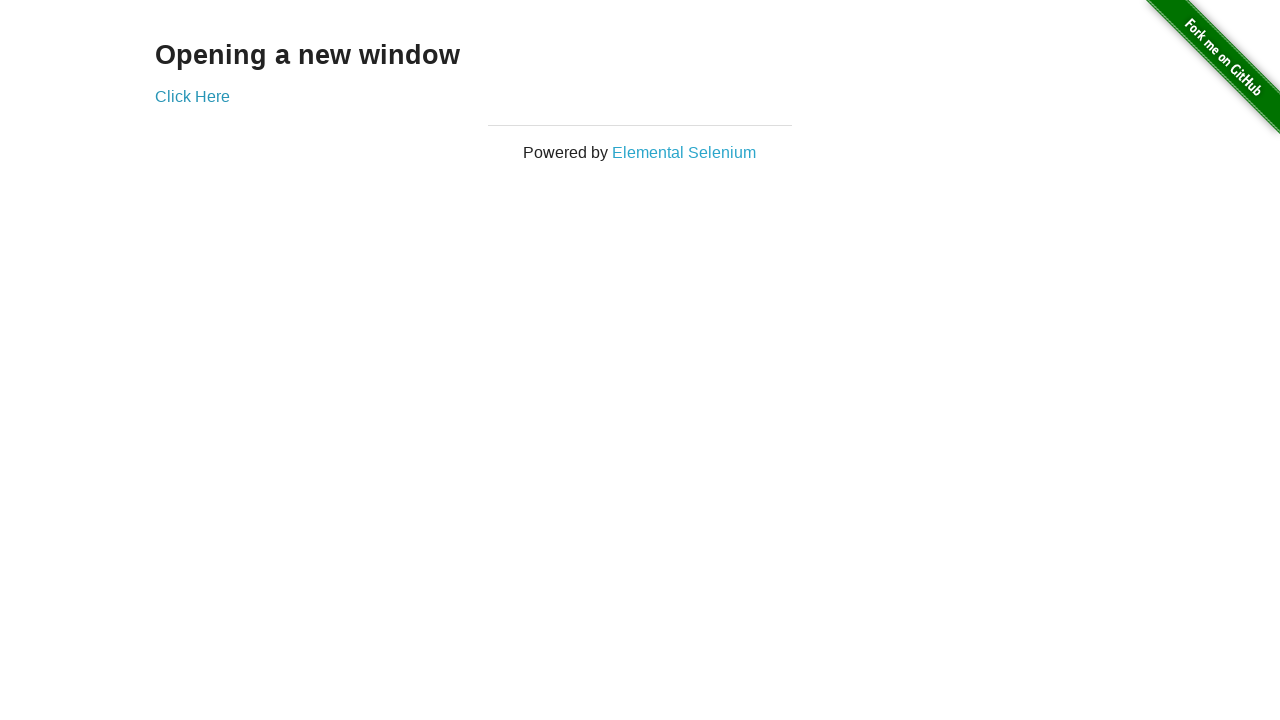

Waited for new window to load
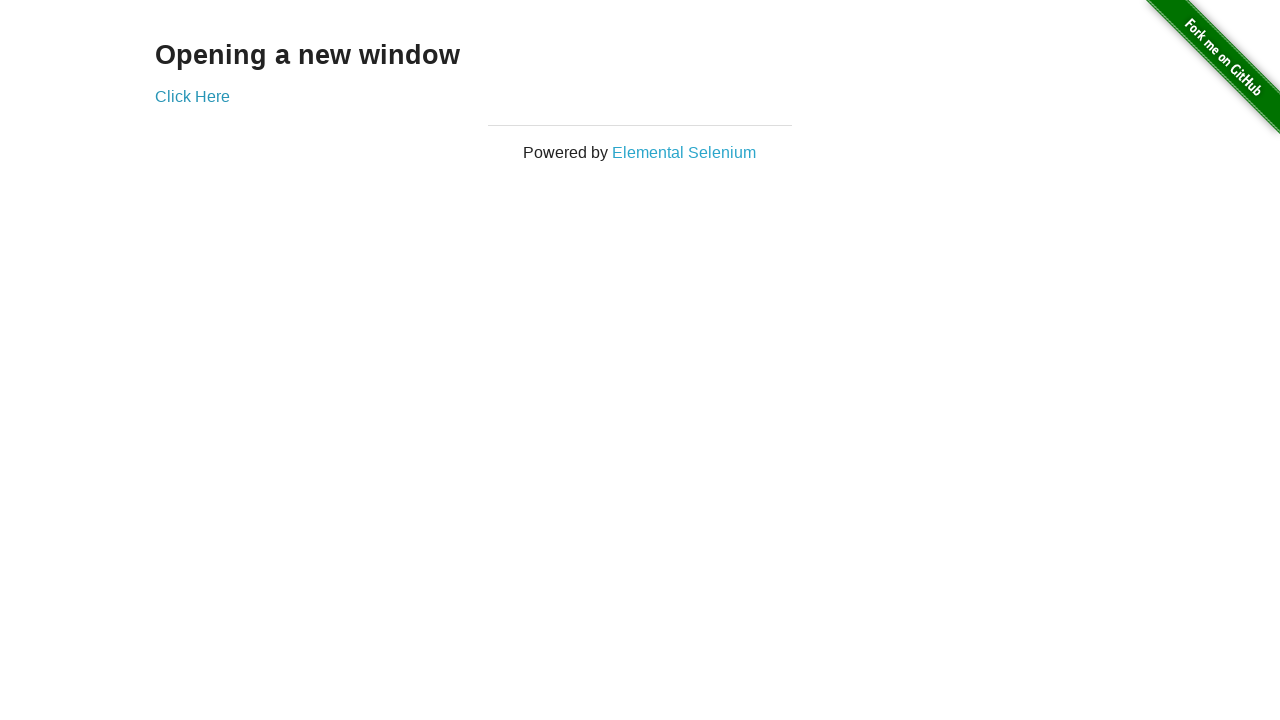

Verified new window title is 'New Window'
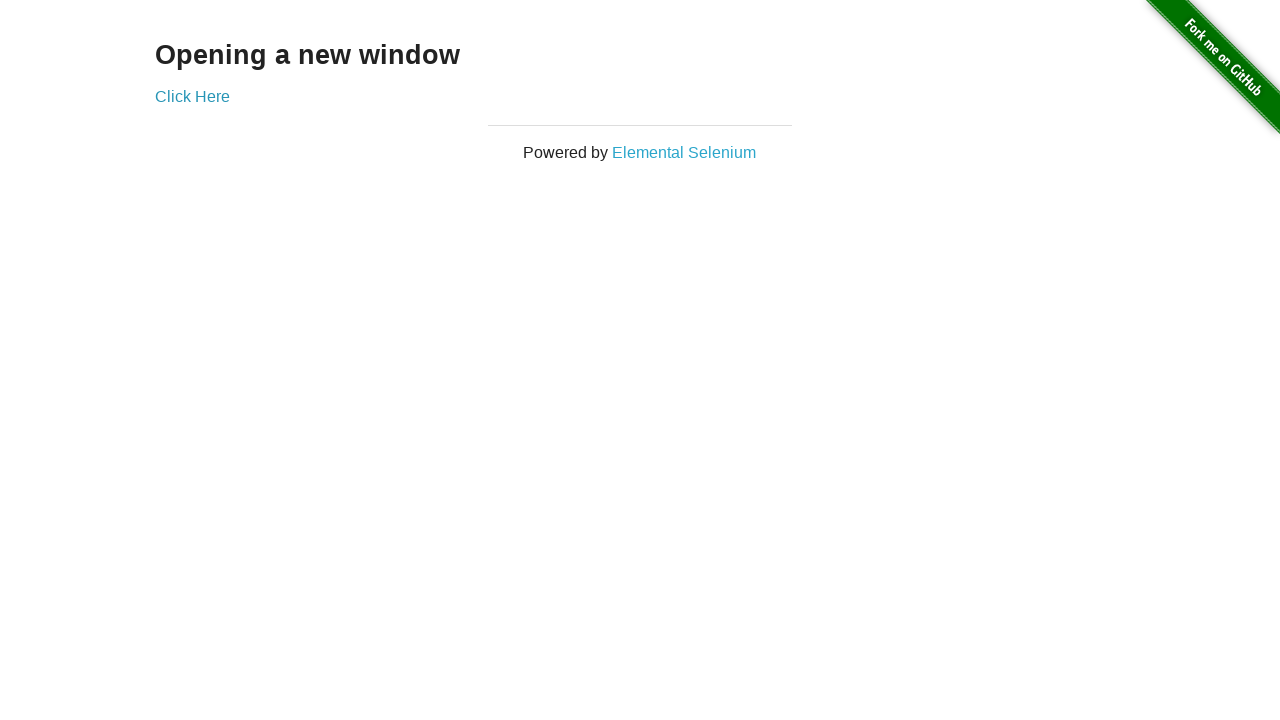

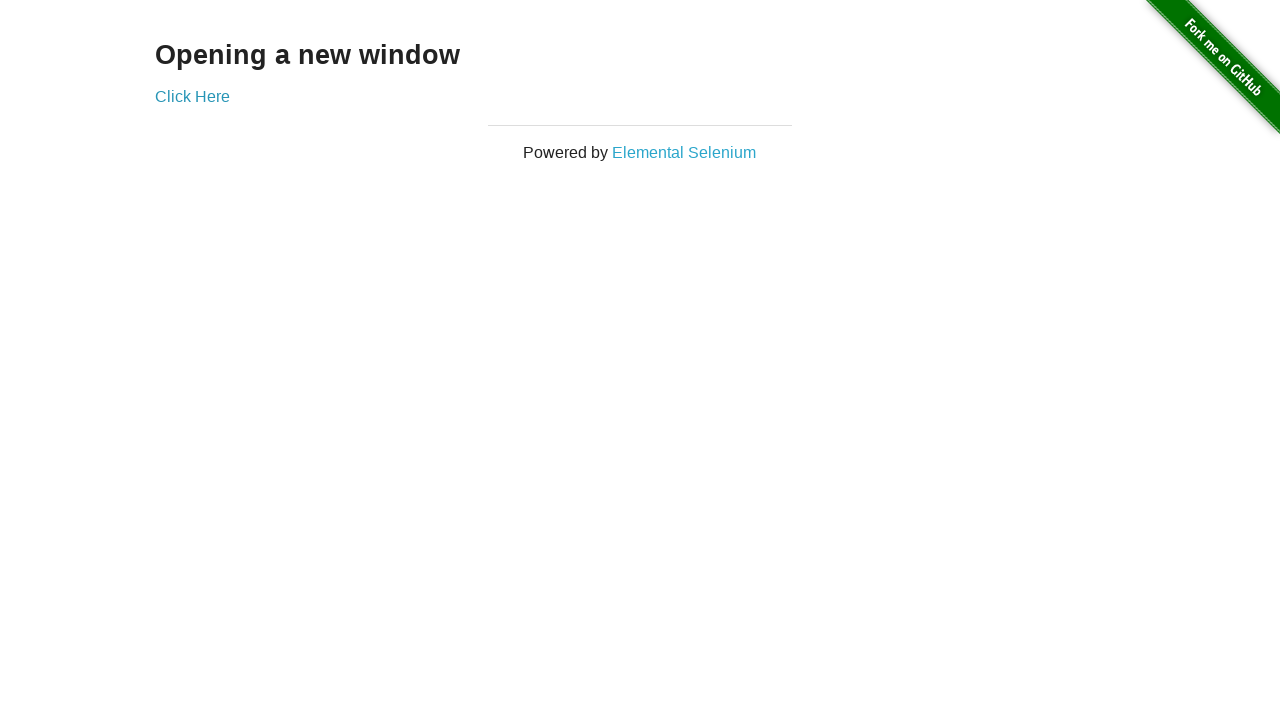